Tests the search functionality on superlama.by by entering a product name and clicking the search button

Starting URL: https://superlama.by

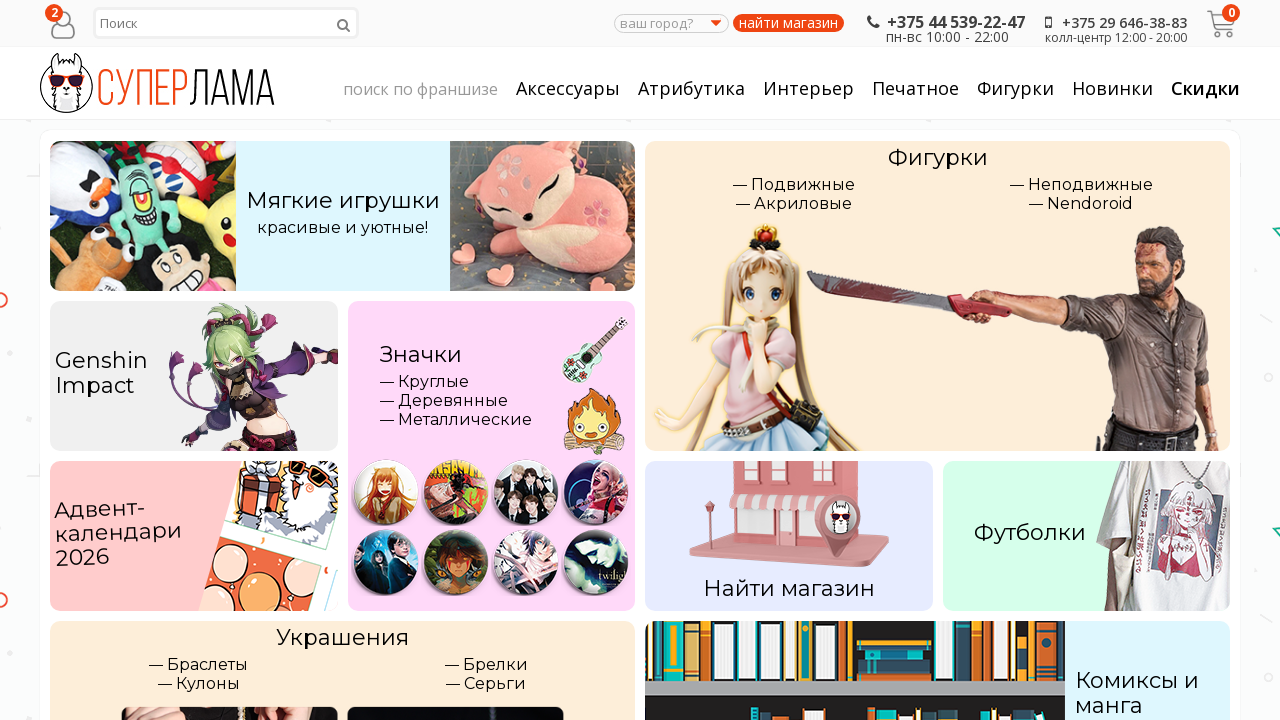

Filled search field with 'Мини-фигурки Genshin Impact (8 см)' on //*[@id="top"]/ul/li[2]/div/input
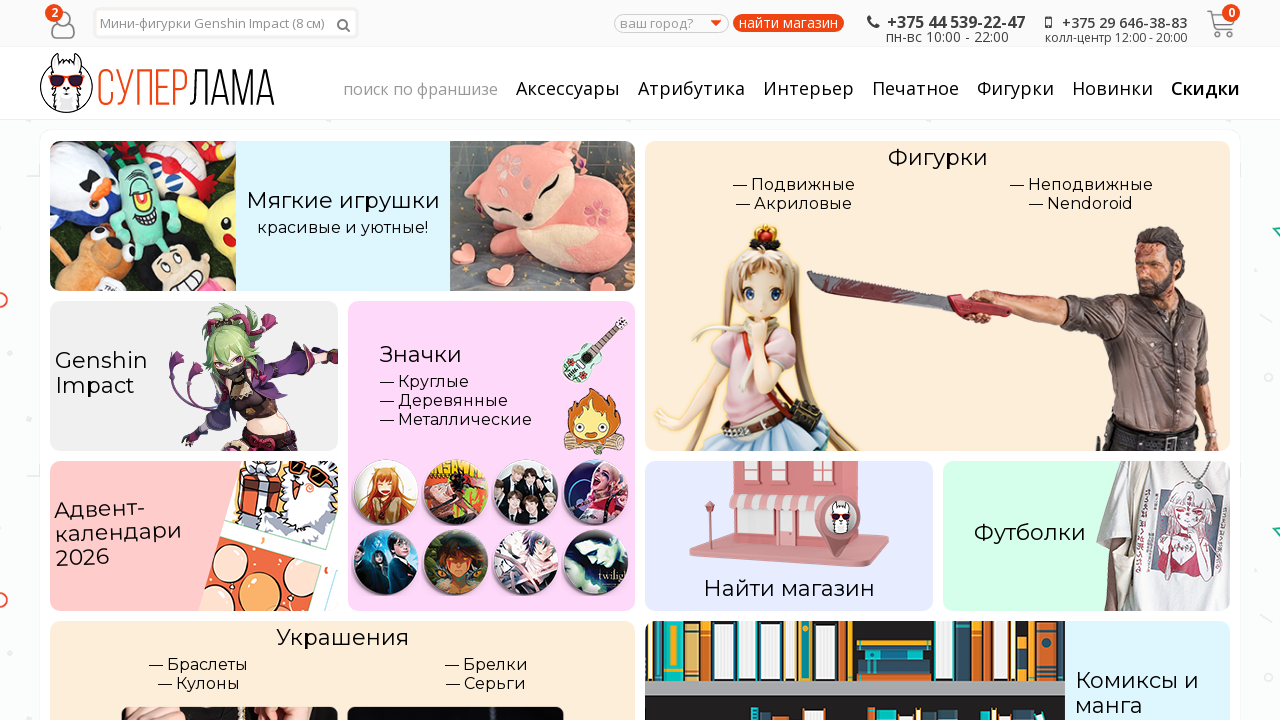

Clicked search button to perform search at (343, 23) on xpath=//*[@id="top"]/ul/li[2]/div/div
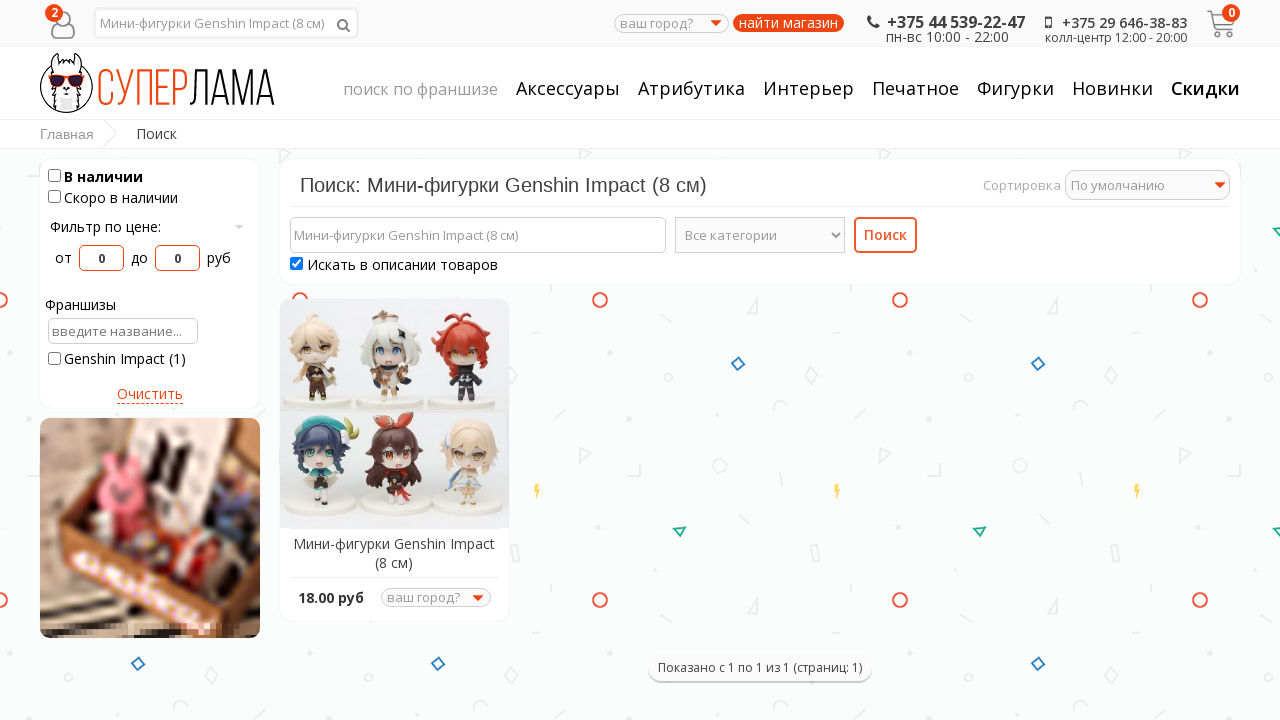

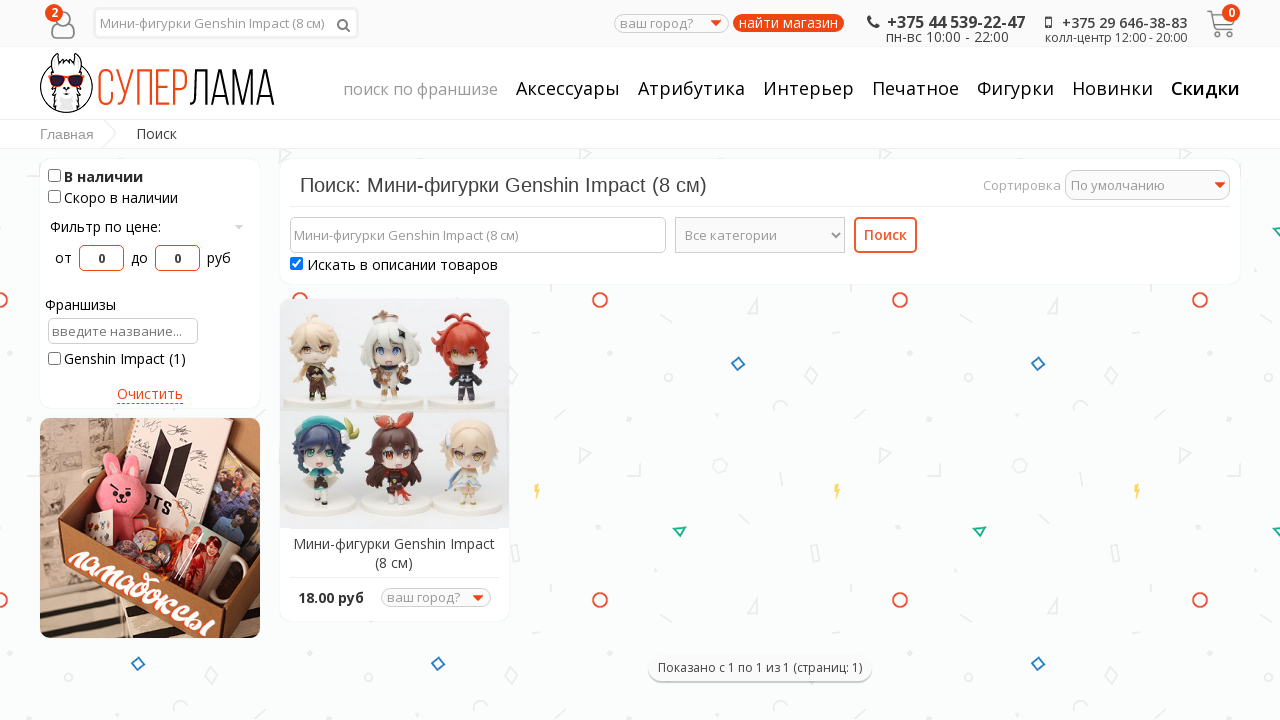